Solves a math problem by extracting a value from an image attribute, calculating the result, and submitting a form with robot verification checkboxes

Starting URL: http://suninjuly.github.io/get_attribute.html

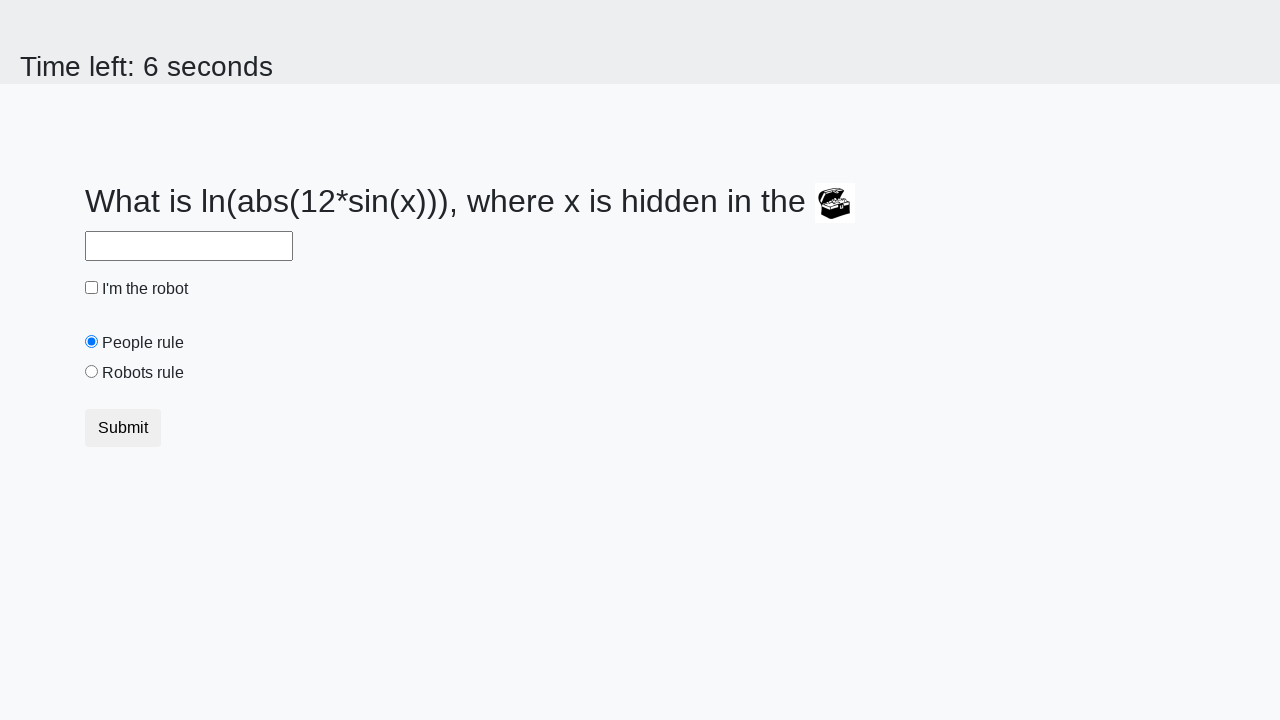

Extracted valuex attribute from treasure image
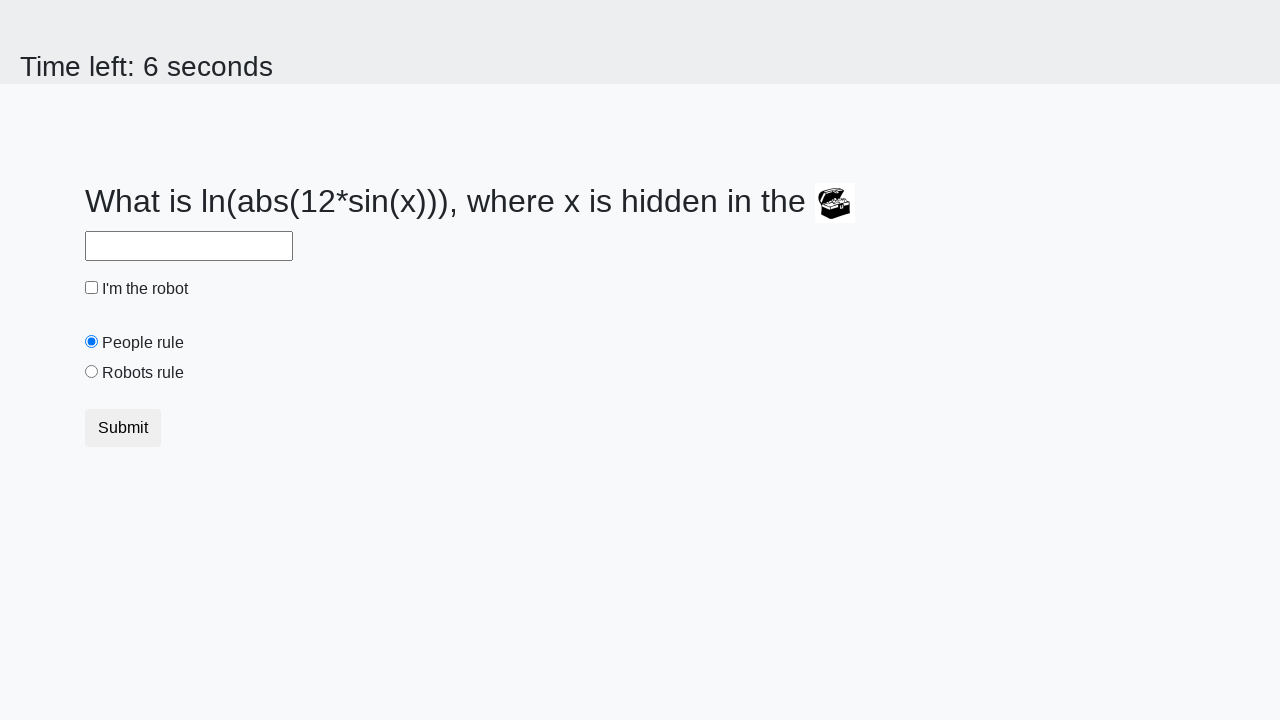

Calculated math result using extracted value
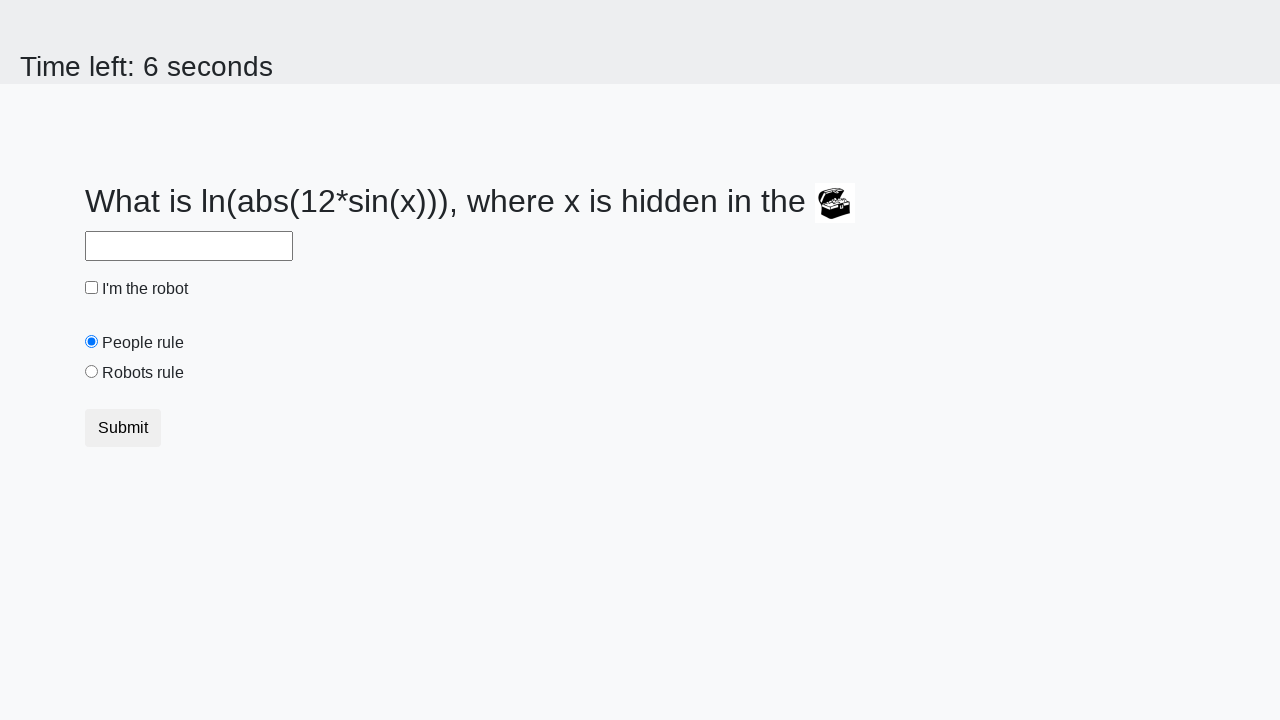

Filled answer field with calculated result on input#answer[required]
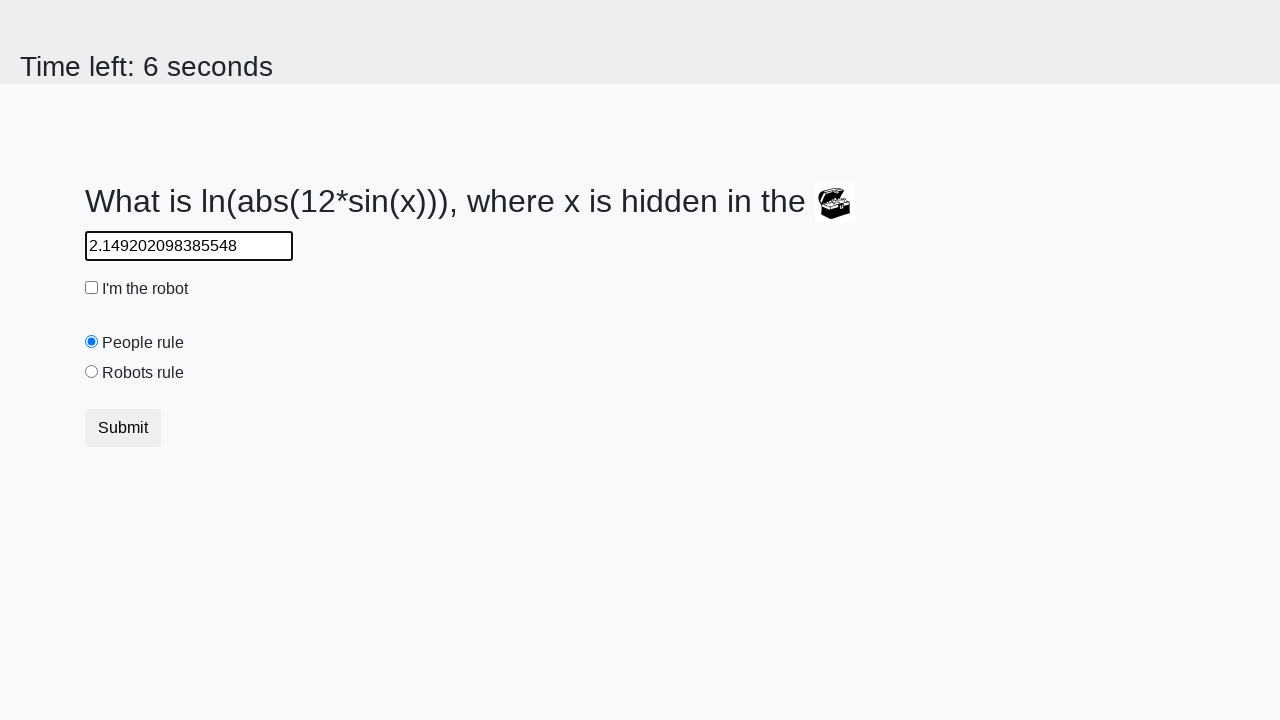

Clicked robot checkbox at (92, 288) on input#robotCheckbox
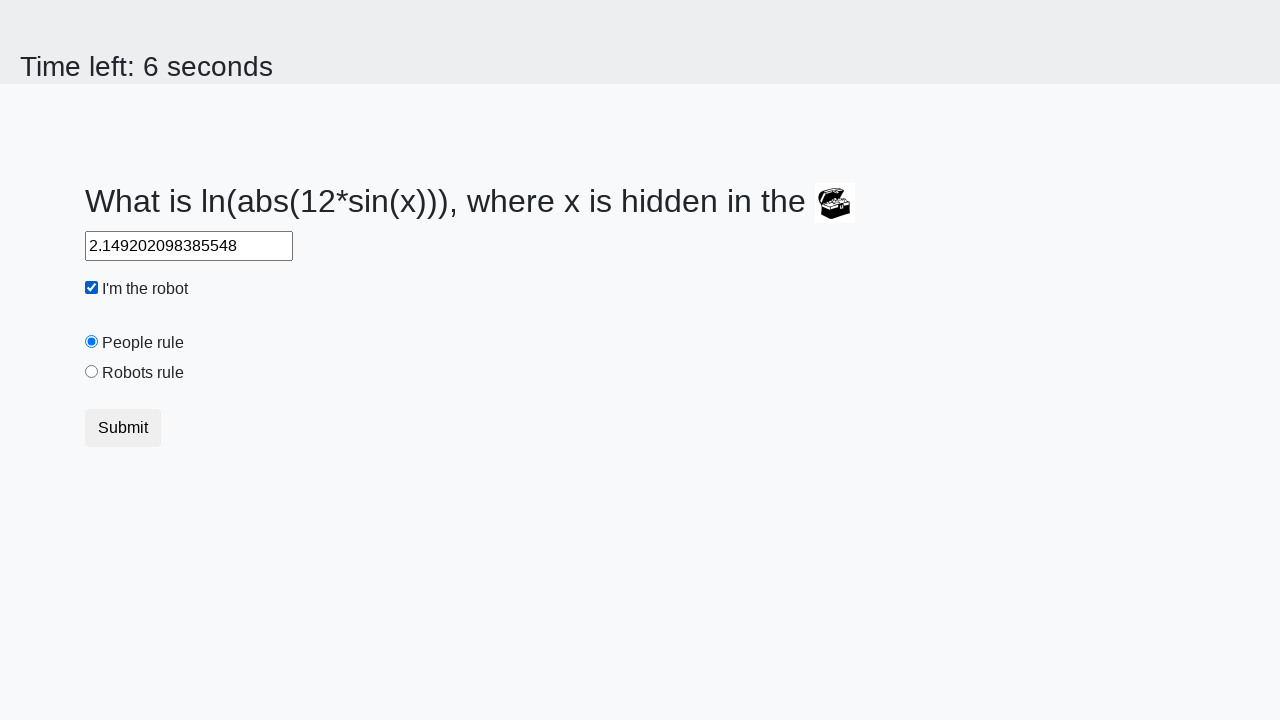

Selected robots radio button at (92, 372) on input[type="radio"][value="robots"]
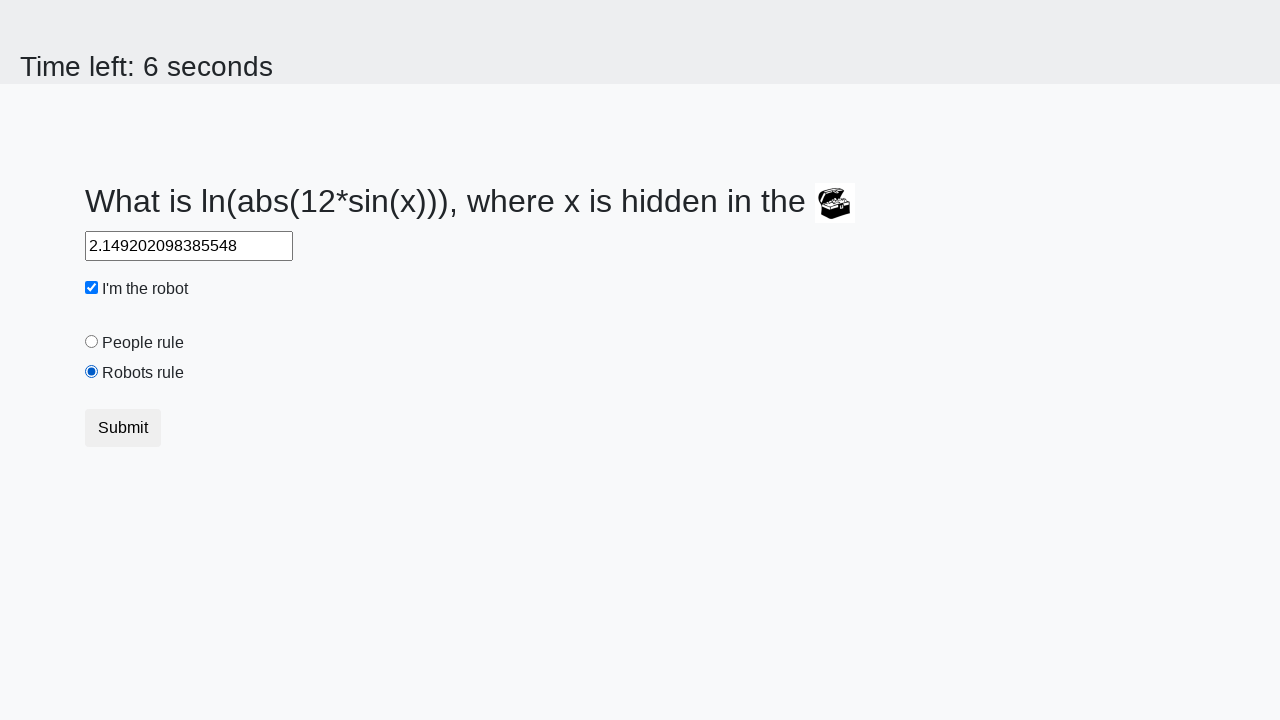

Clicked submit button to submit form at (123, 428) on button.btn.btn-default
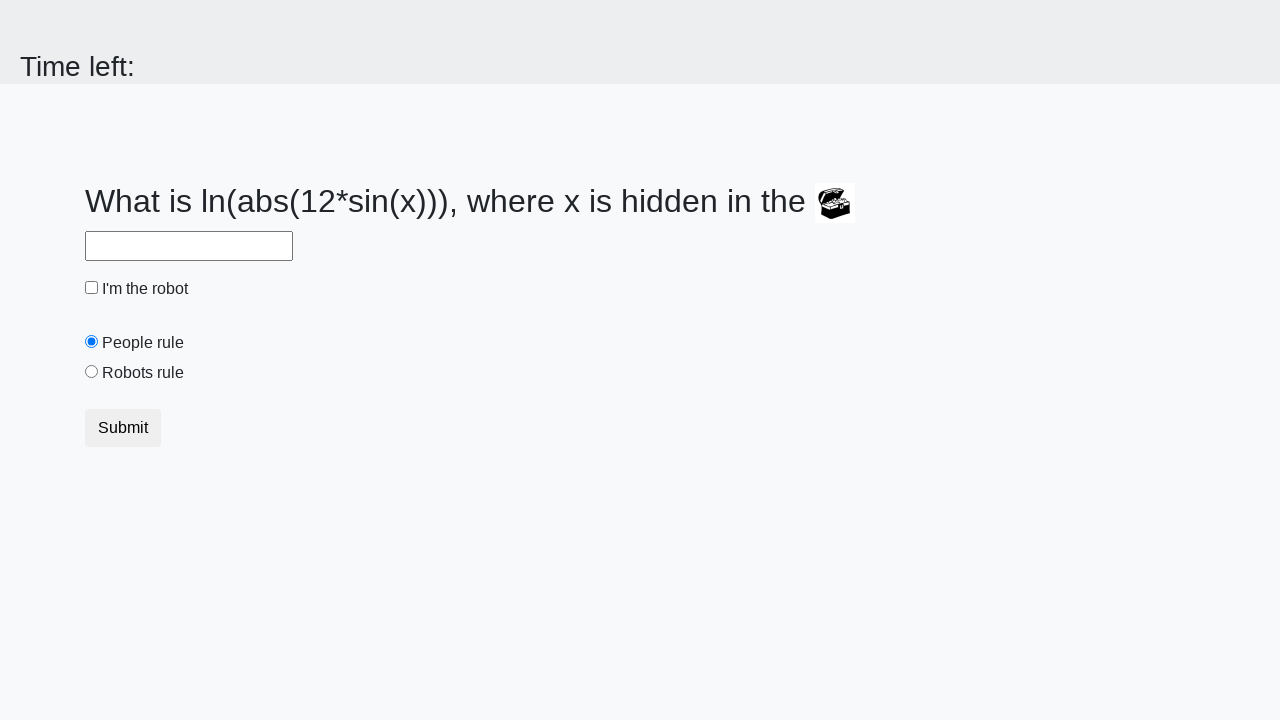

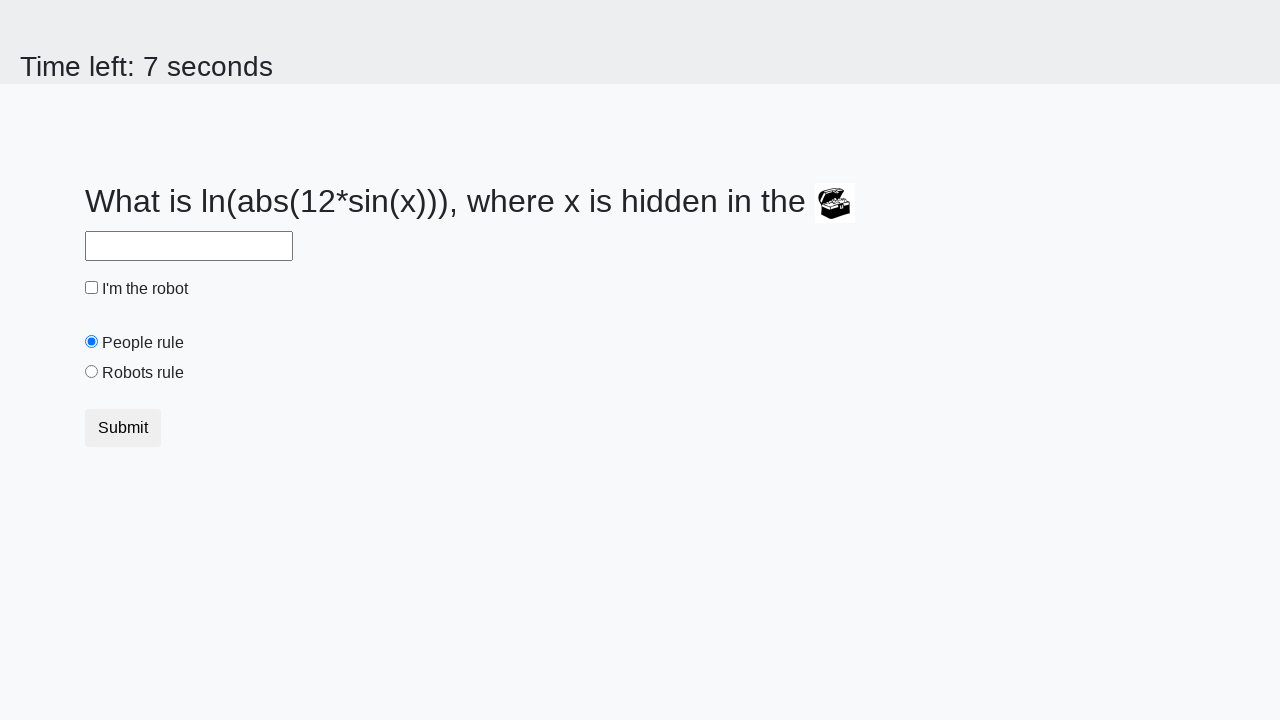